Tests infinite scroll functionality on a quotes website by scrolling to the bottom of the page until all content is loaded, then verifies quotes are present on the page

Starting URL: https://quotes.toscrape.com/scroll

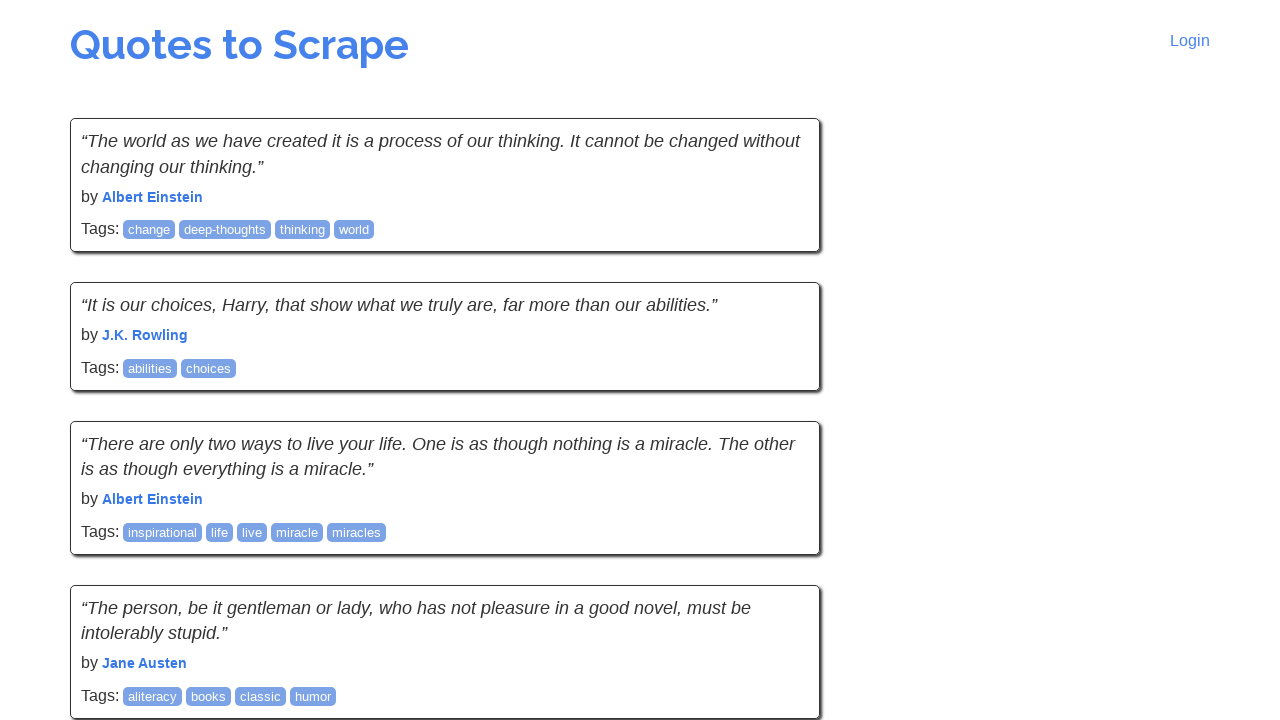

Retrieved initial page scroll height
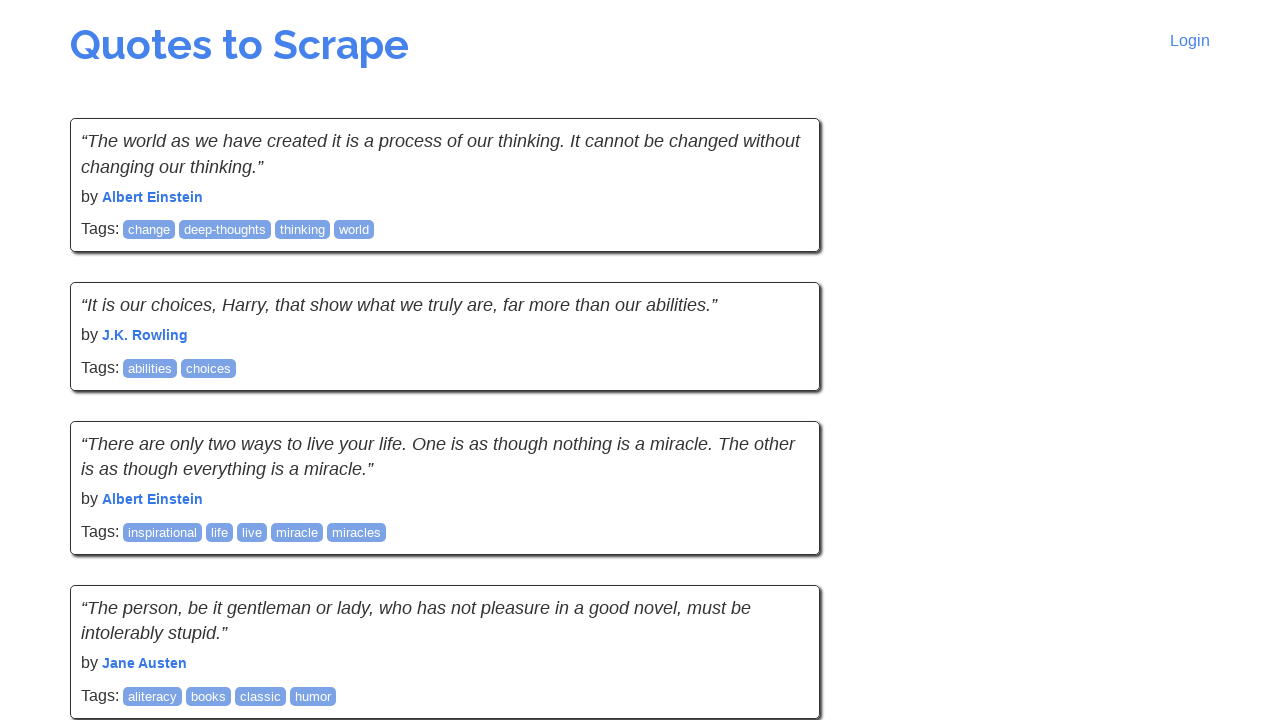

Scrolled to bottom of page
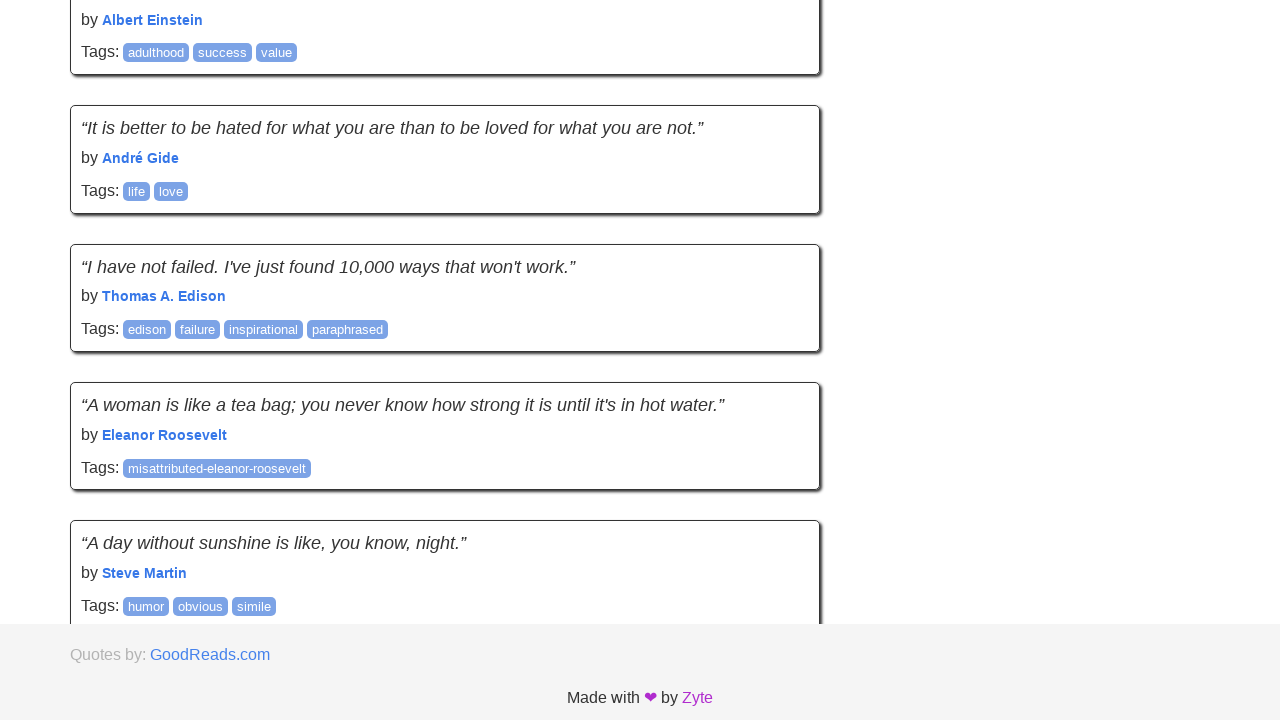

Retrieved updated page scroll height
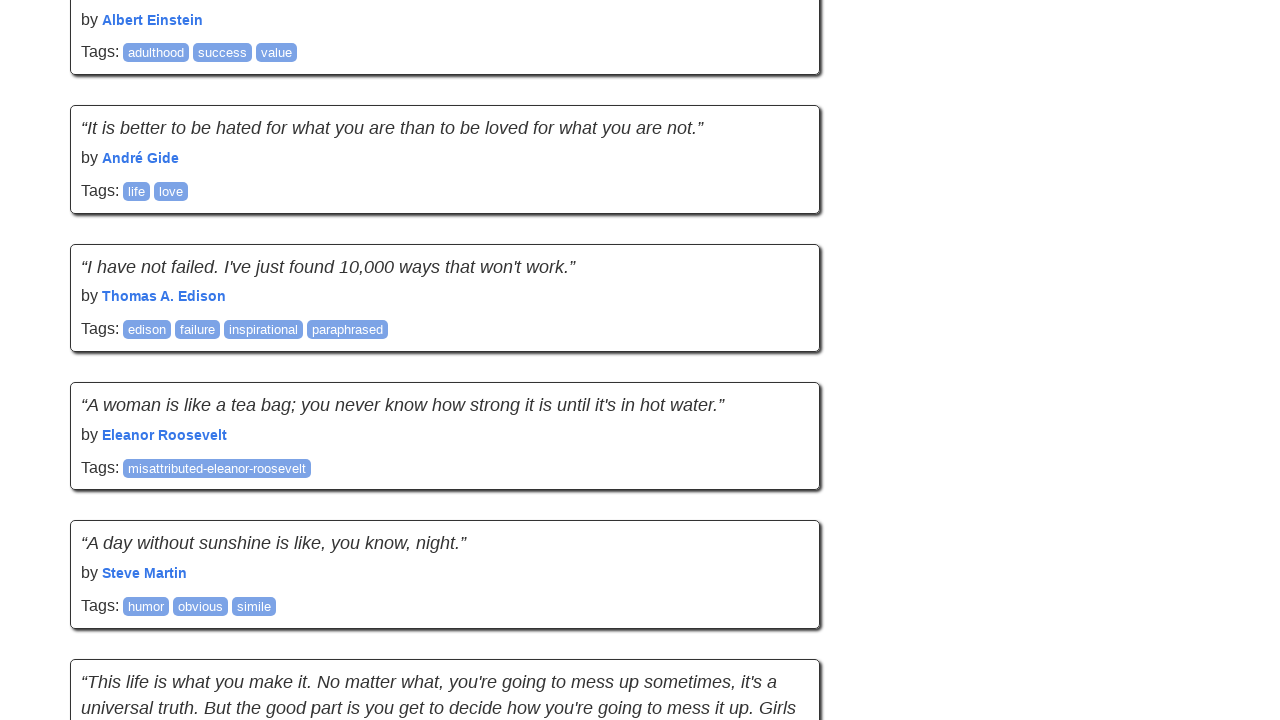

Scrolled to bottom of page
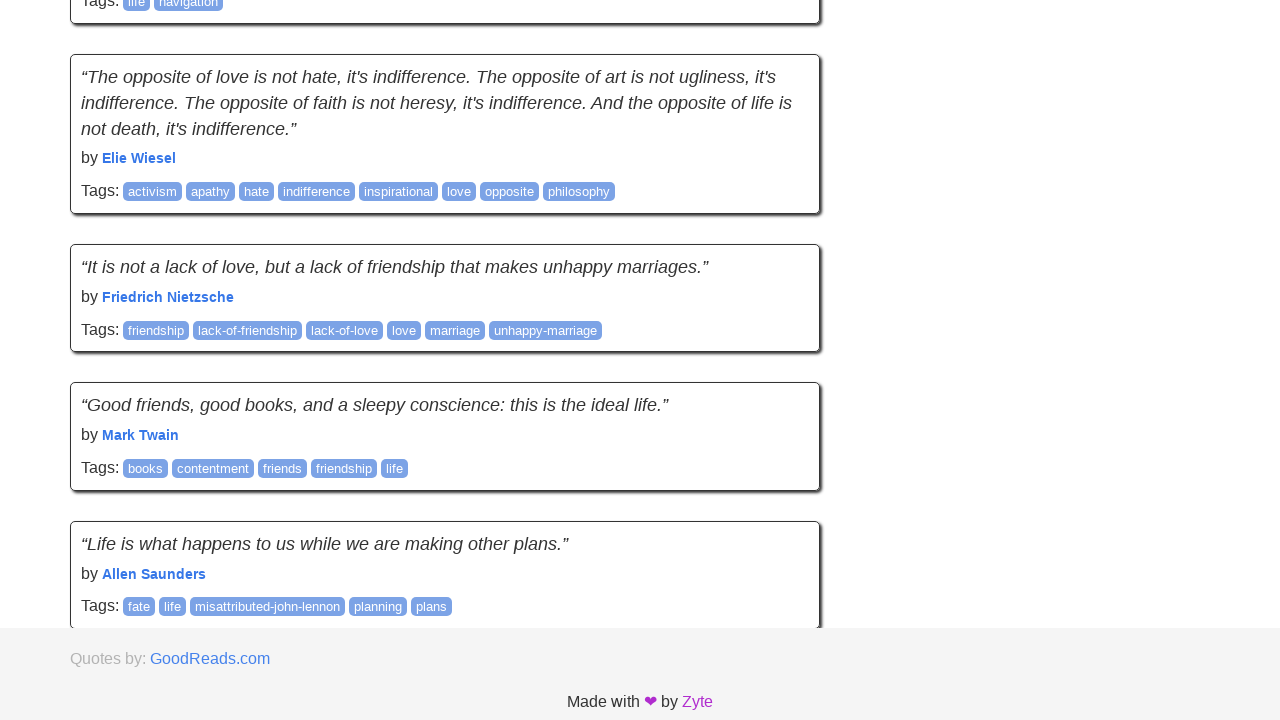

Retrieved updated page scroll height
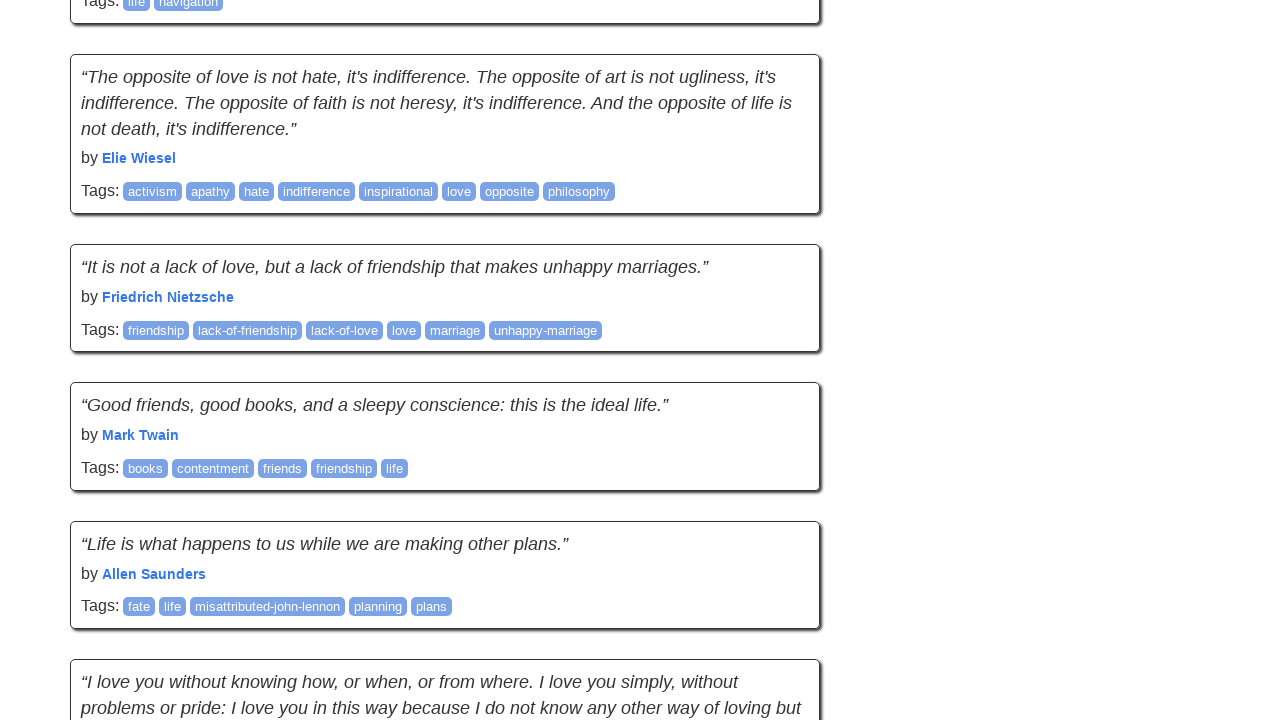

Scrolled to bottom of page
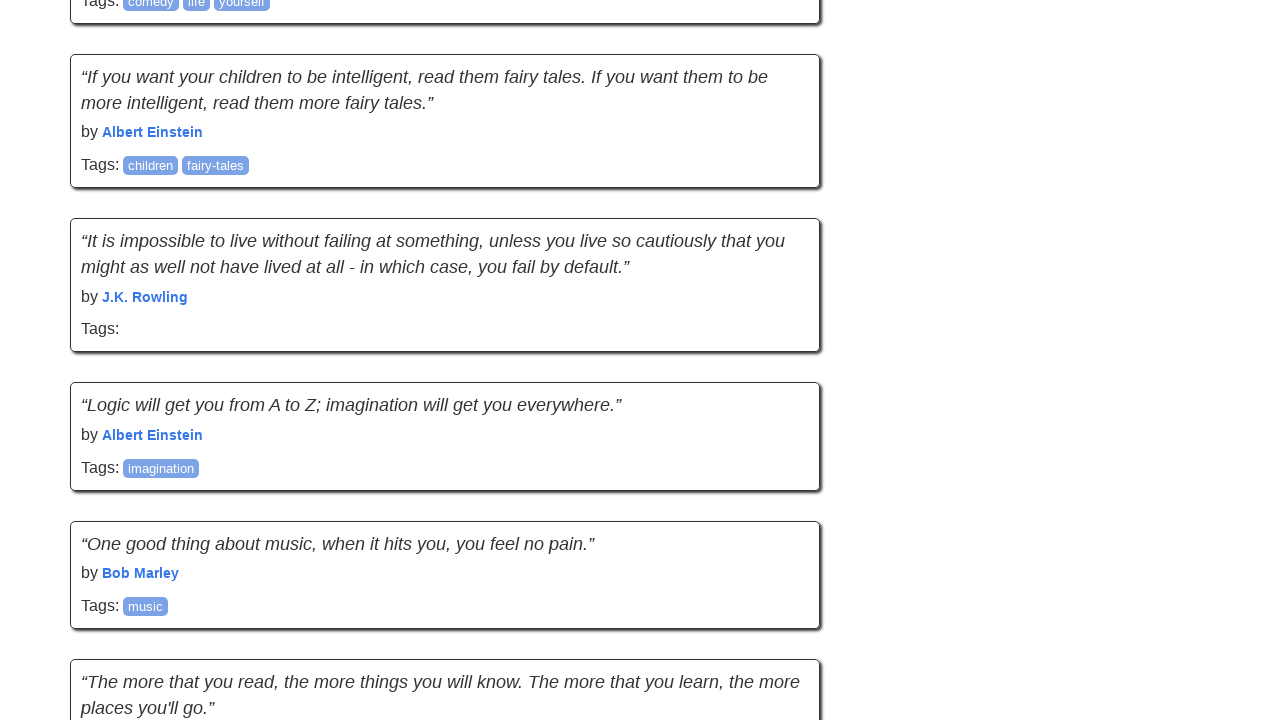

Retrieved updated page scroll height
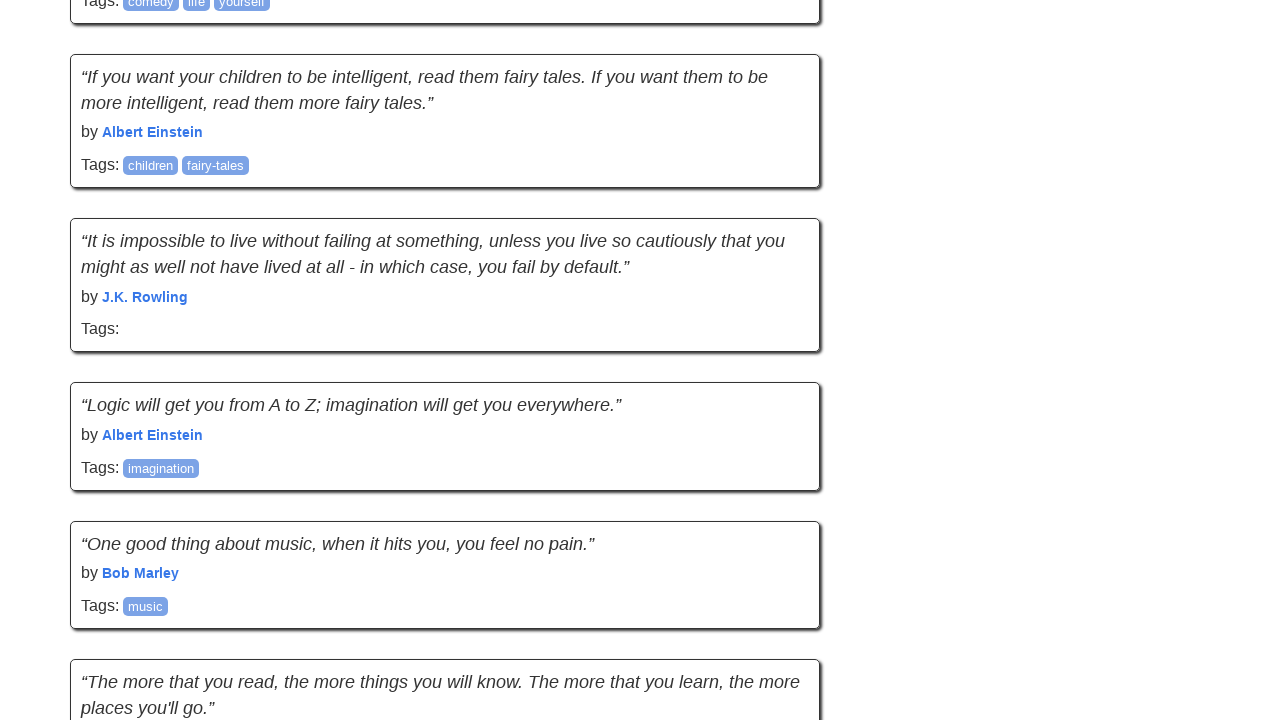

Scrolled to bottom of page
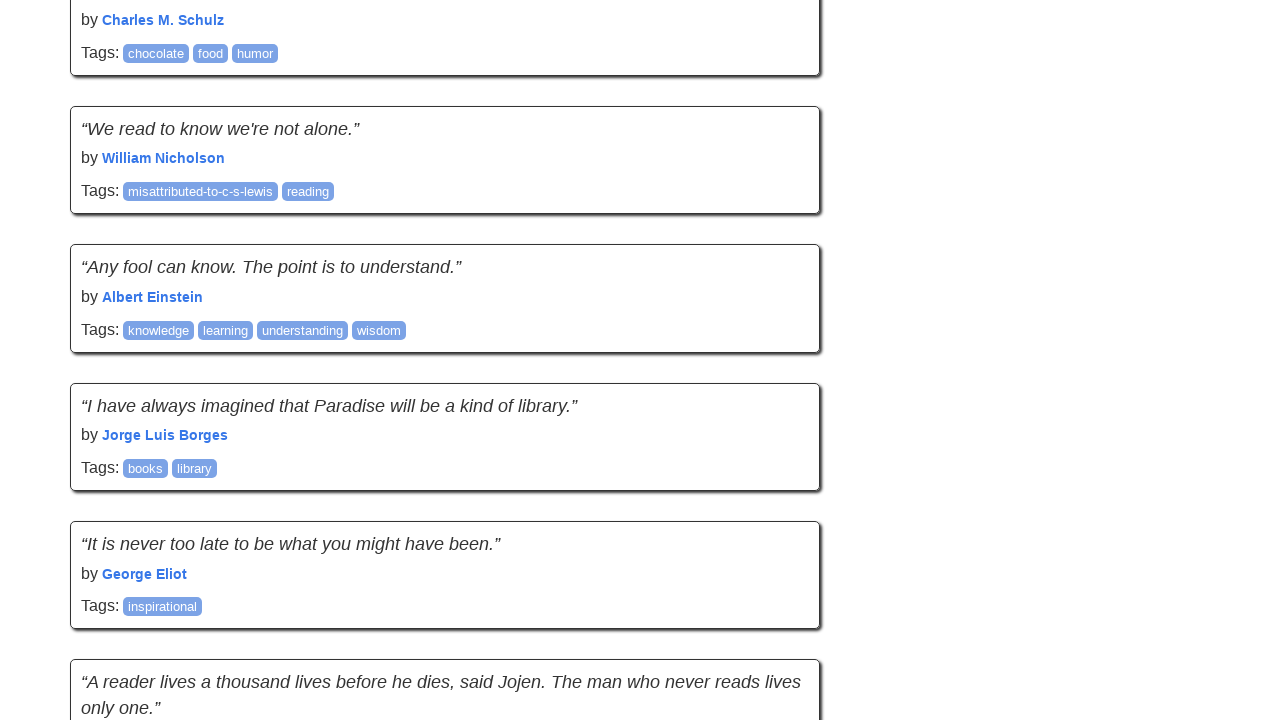

Retrieved updated page scroll height
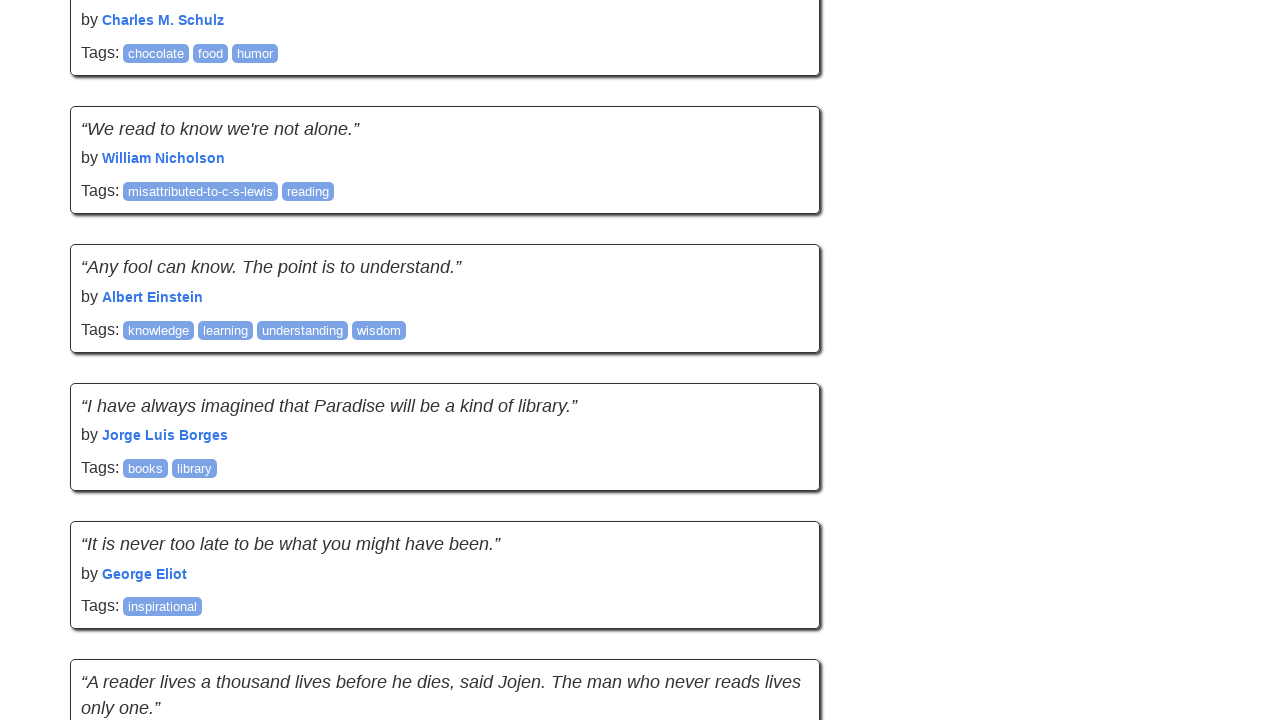

Scrolled to bottom of page
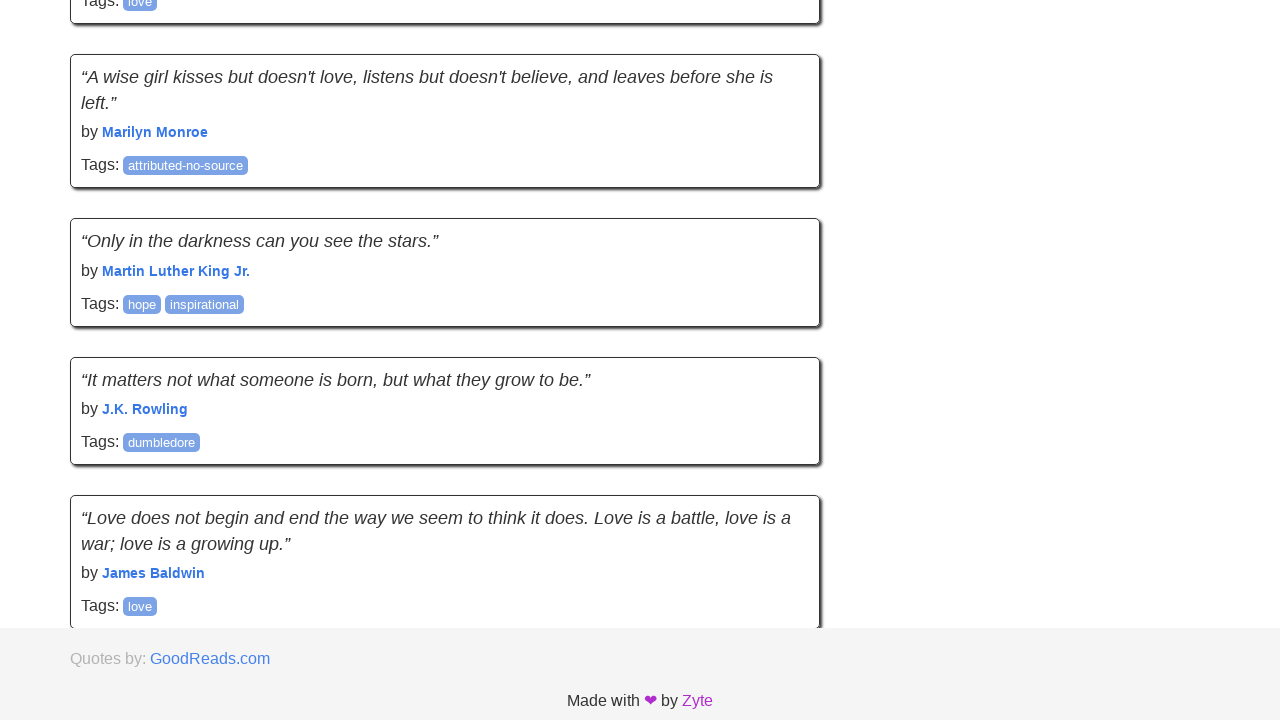

Retrieved updated page scroll height
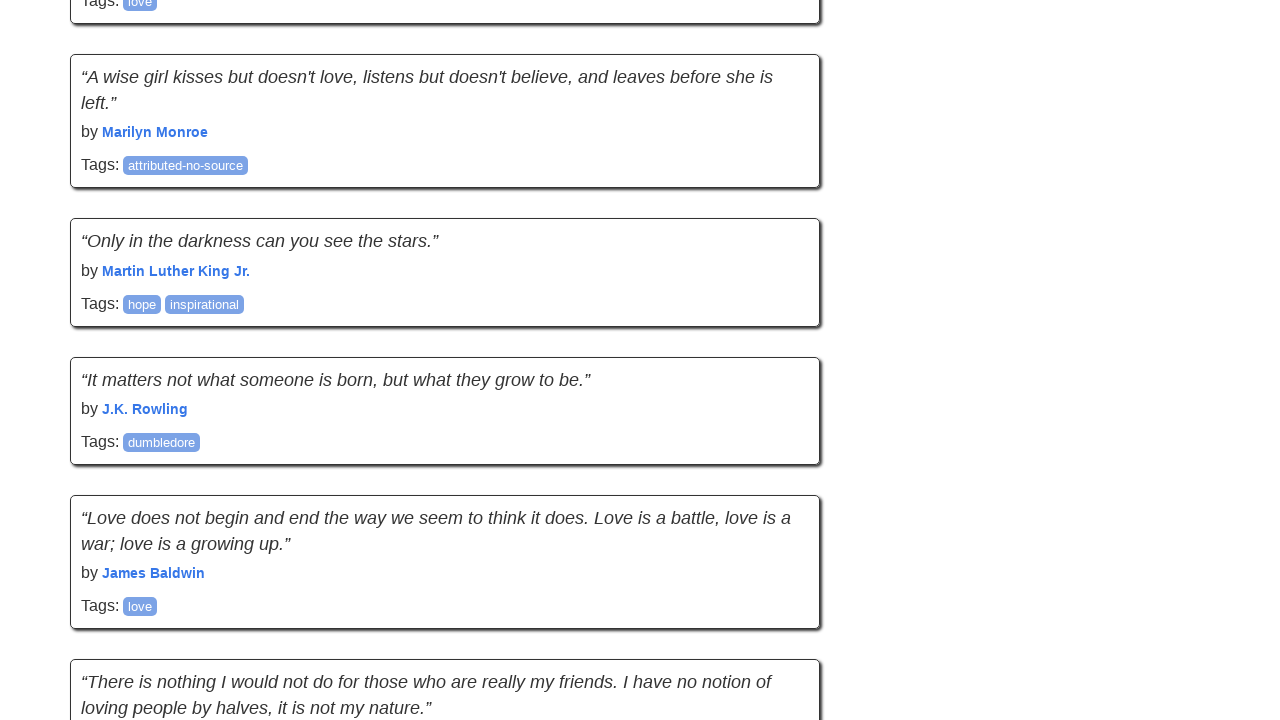

Scrolled to bottom of page
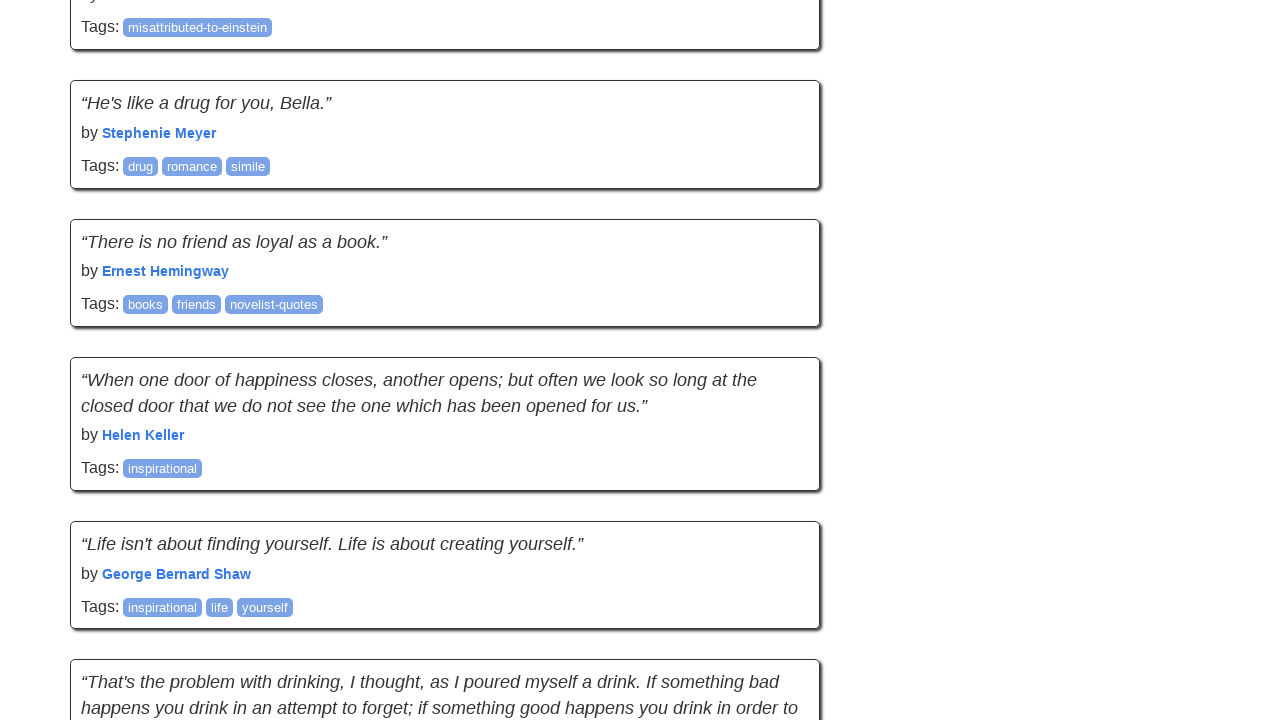

Retrieved updated page scroll height
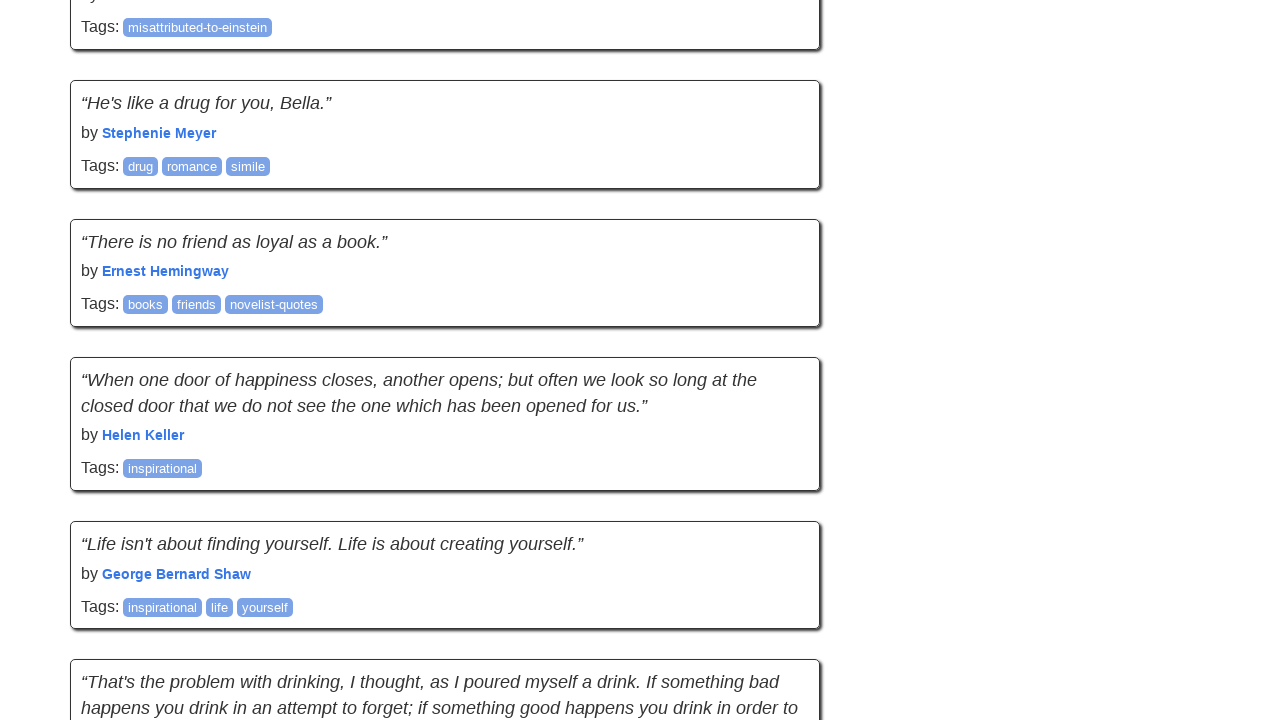

Scrolled to bottom of page
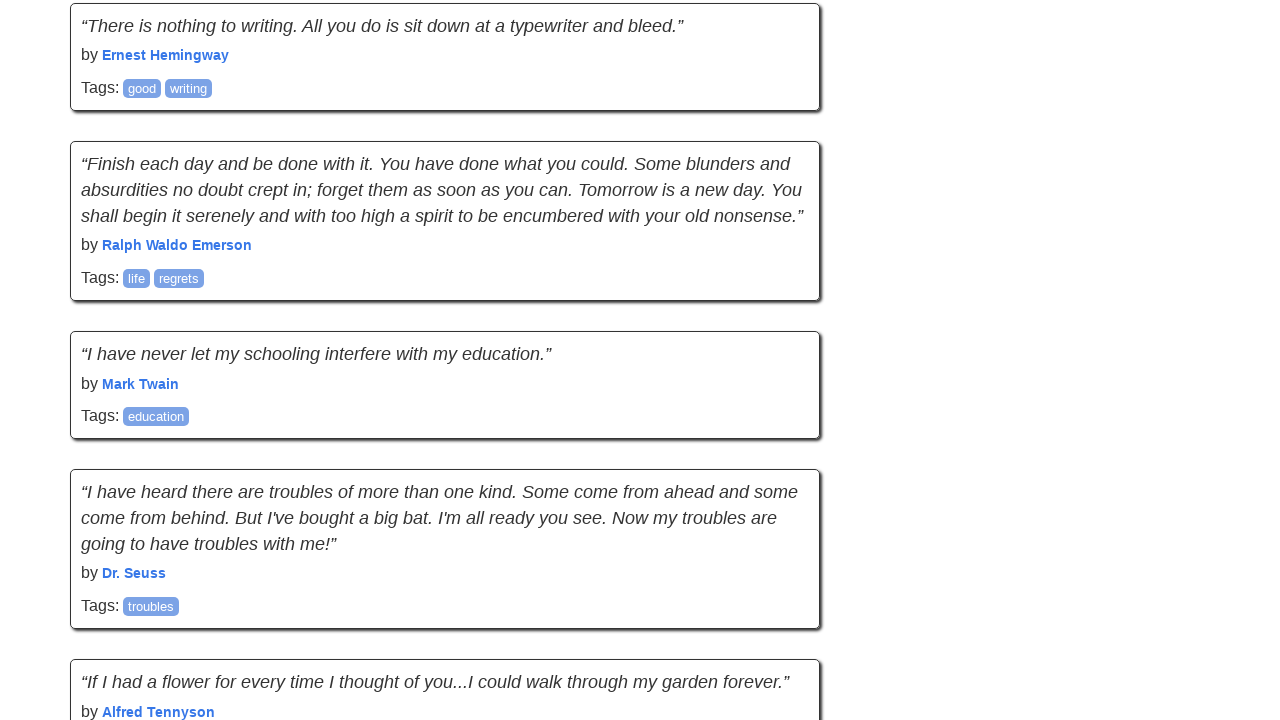

Retrieved updated page scroll height
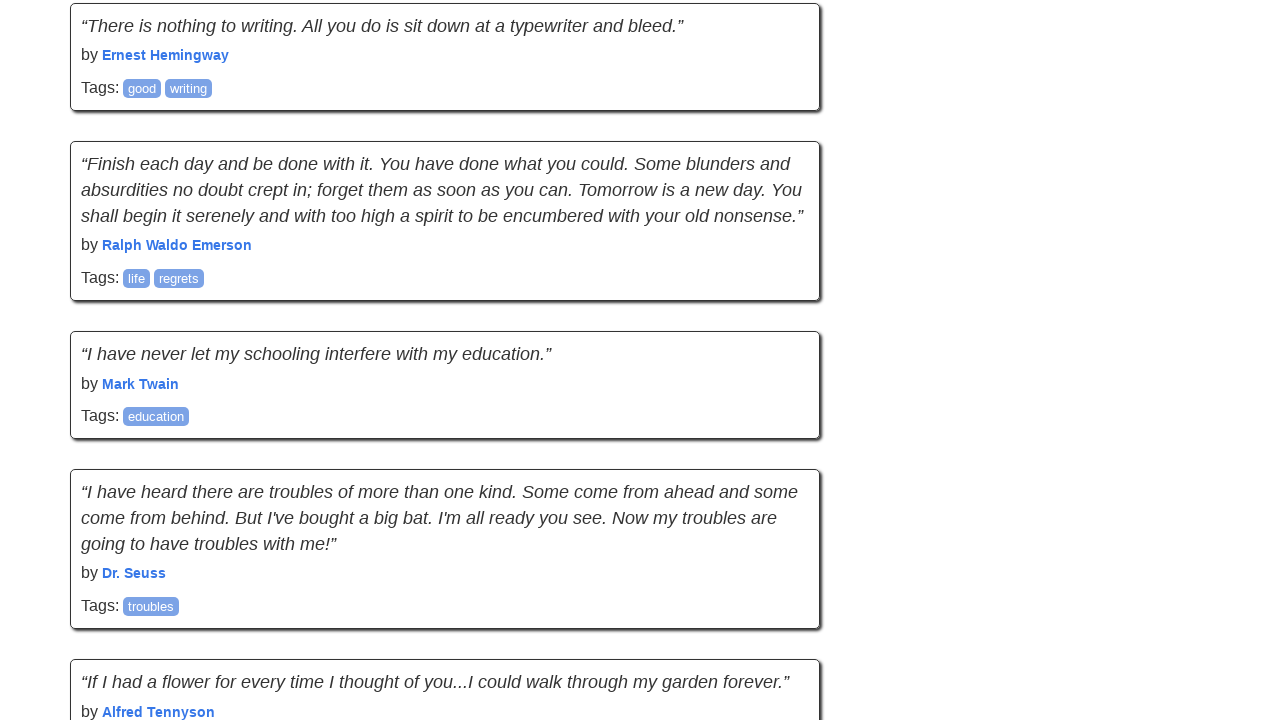

Scrolled to bottom of page
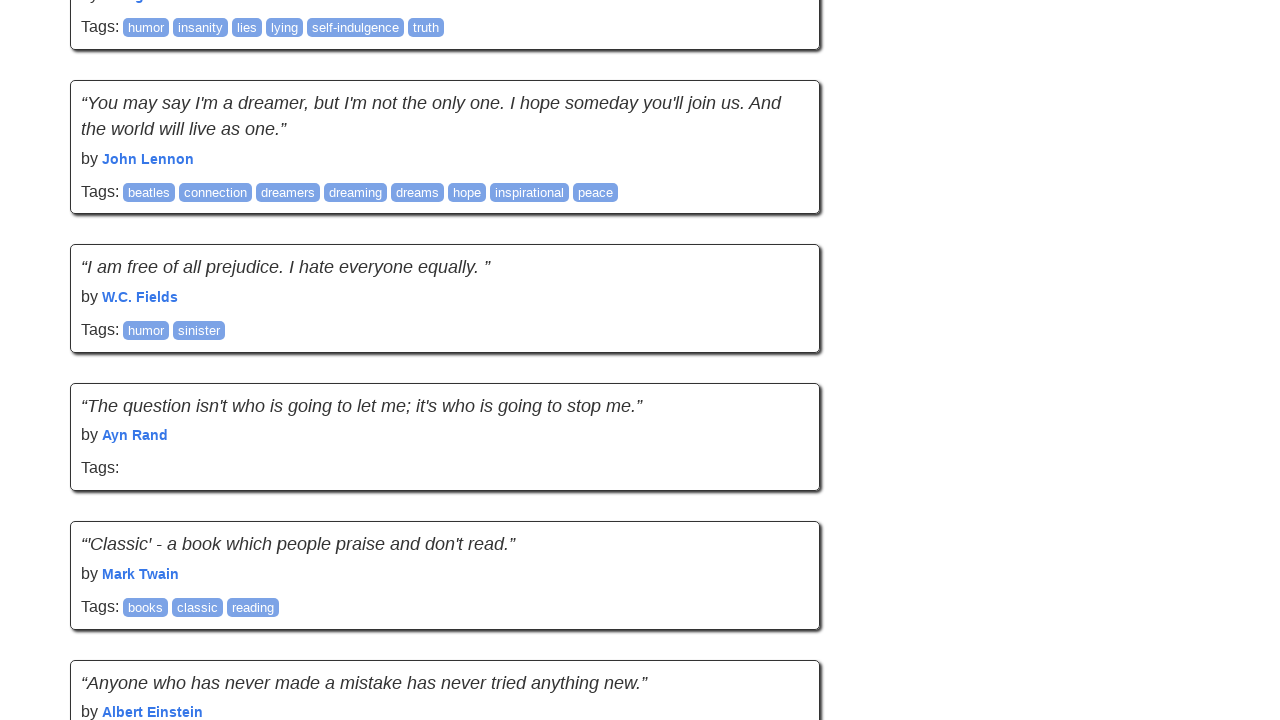

Retrieved updated page scroll height
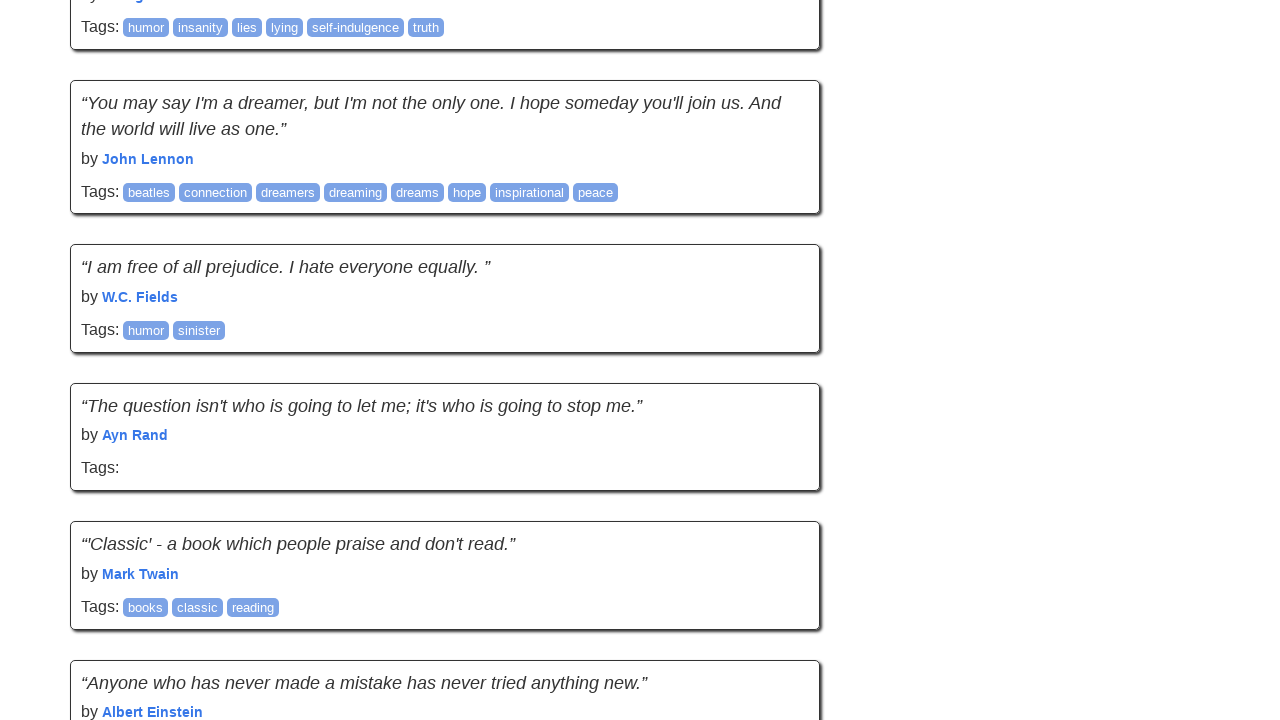

Scrolled to bottom of page
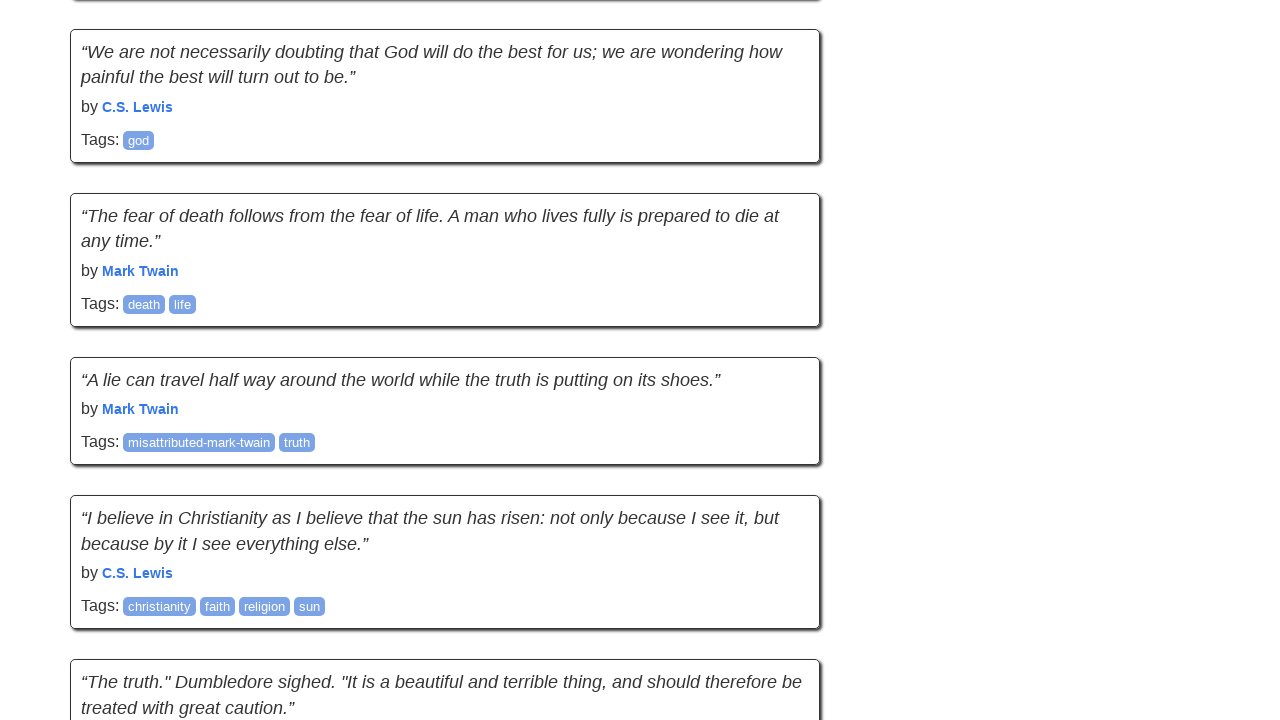

Retrieved updated page scroll height
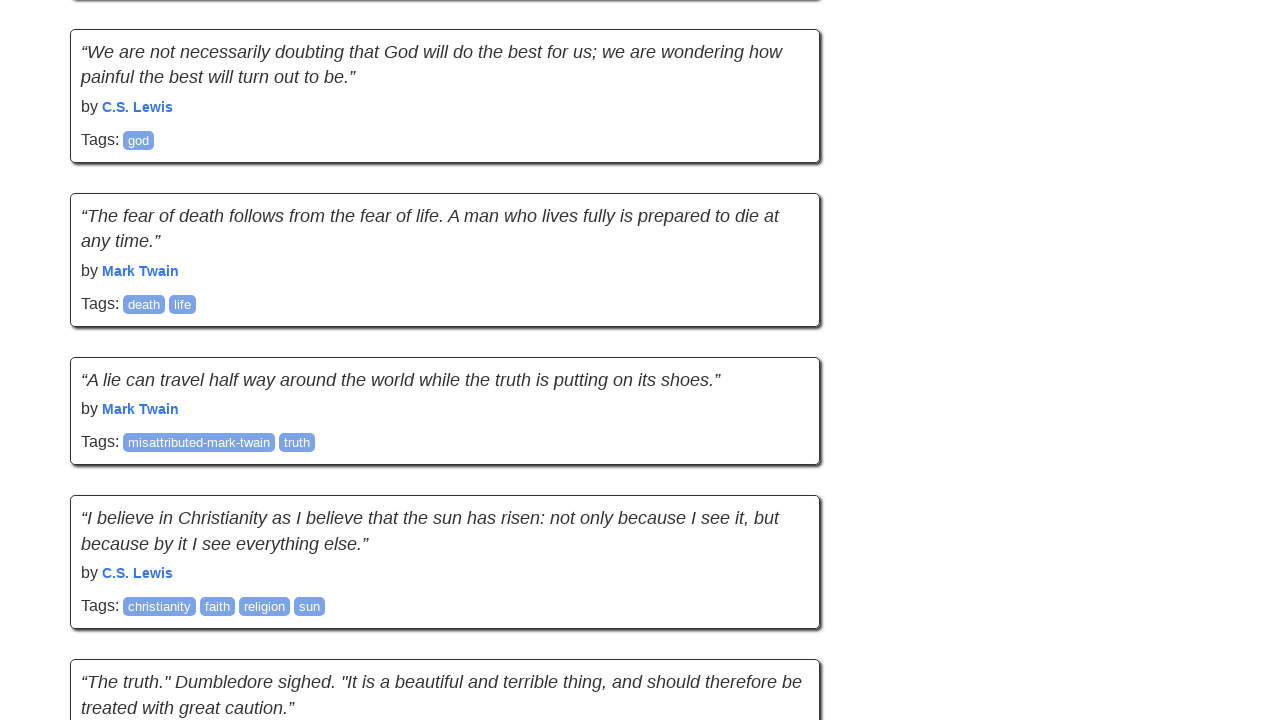

Scrolled to bottom of page
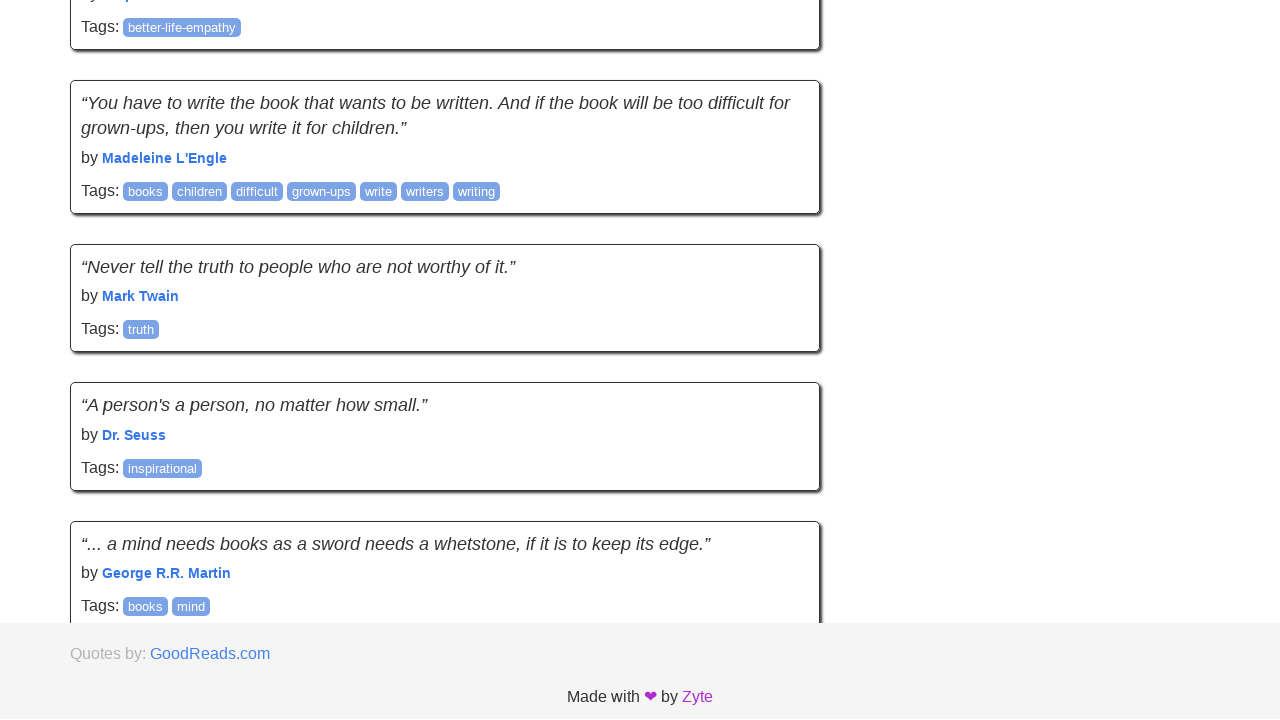

Retrieved updated page scroll height
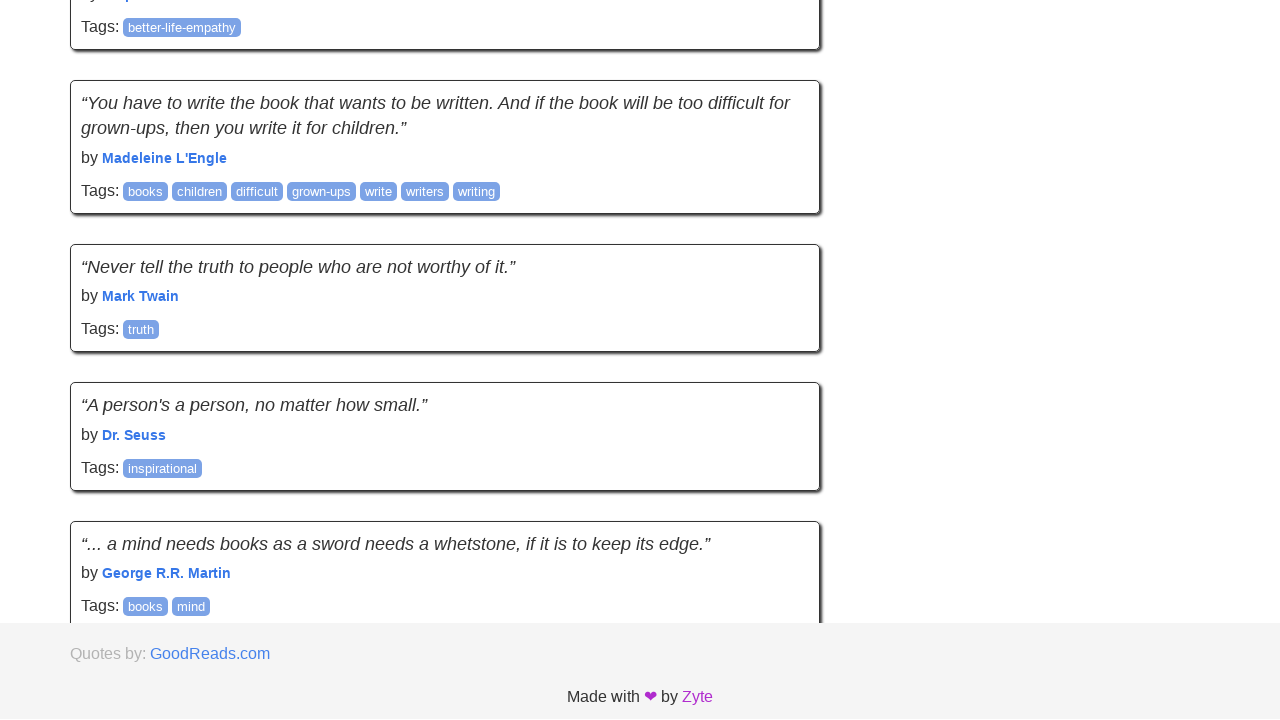

Confirmed quotes are present on the page
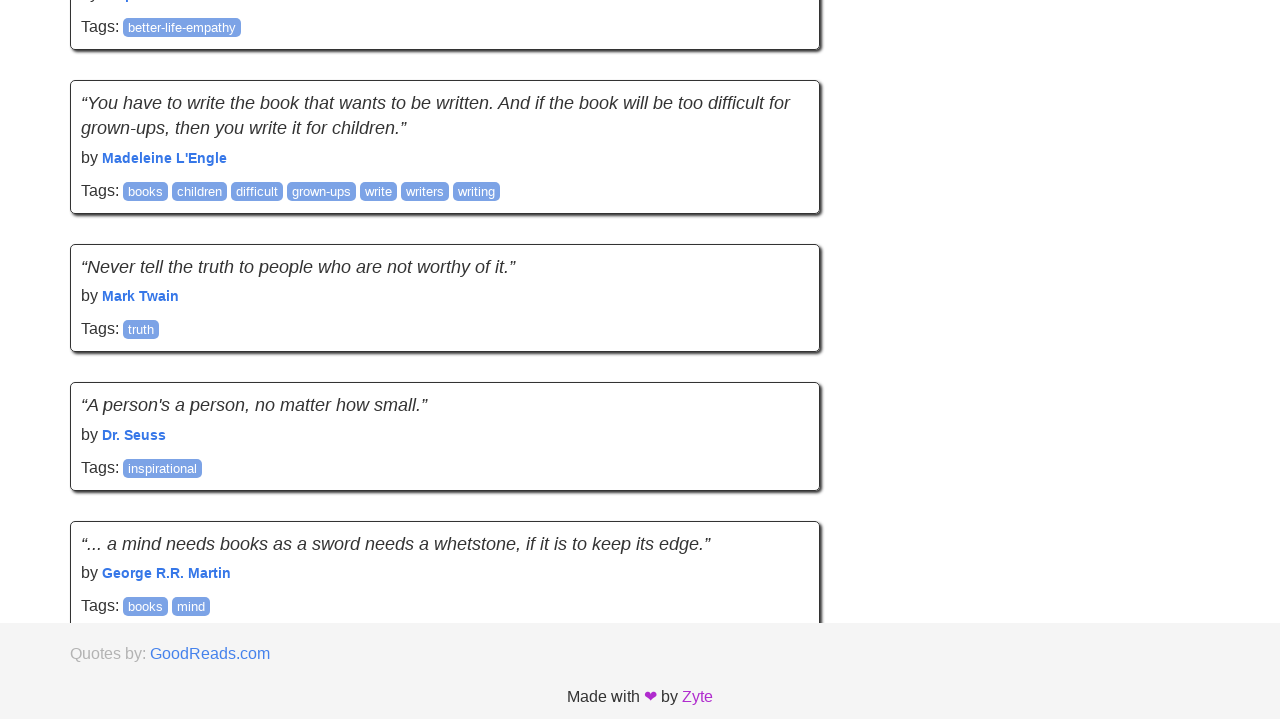

Retrieved all 100 quote elements from page
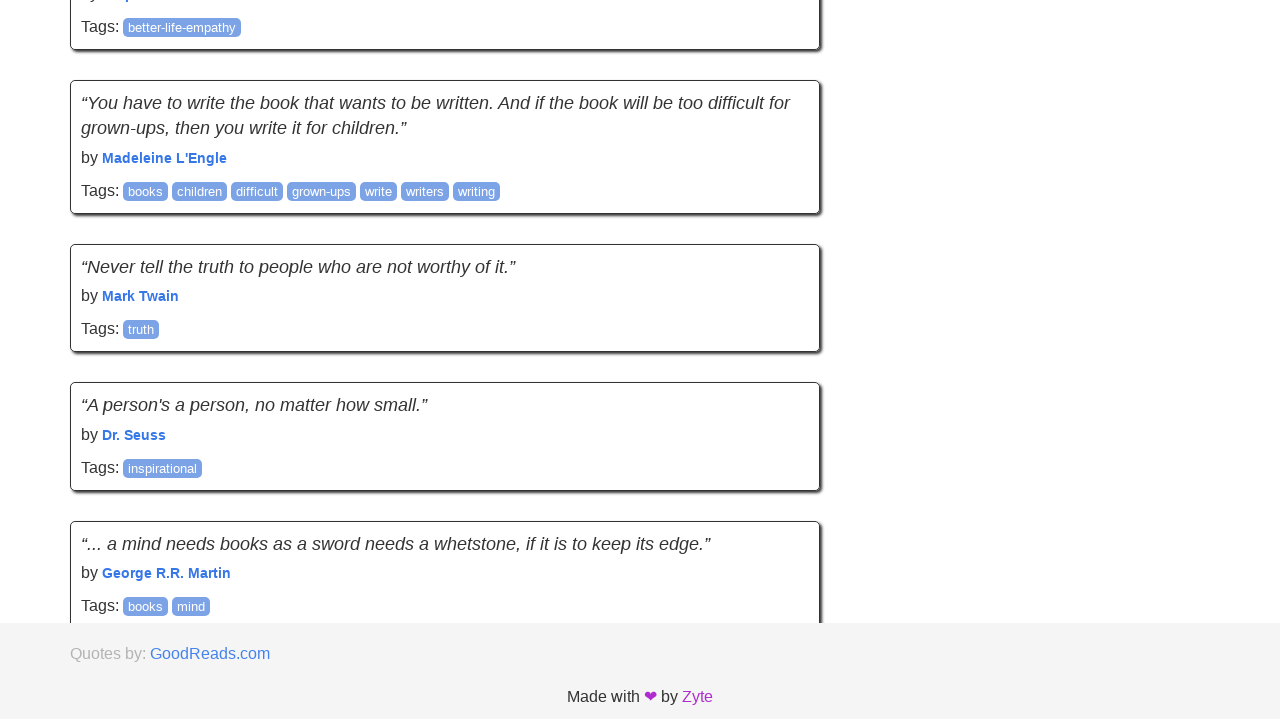

Verified that 100 quotes are present (more than 10 required)
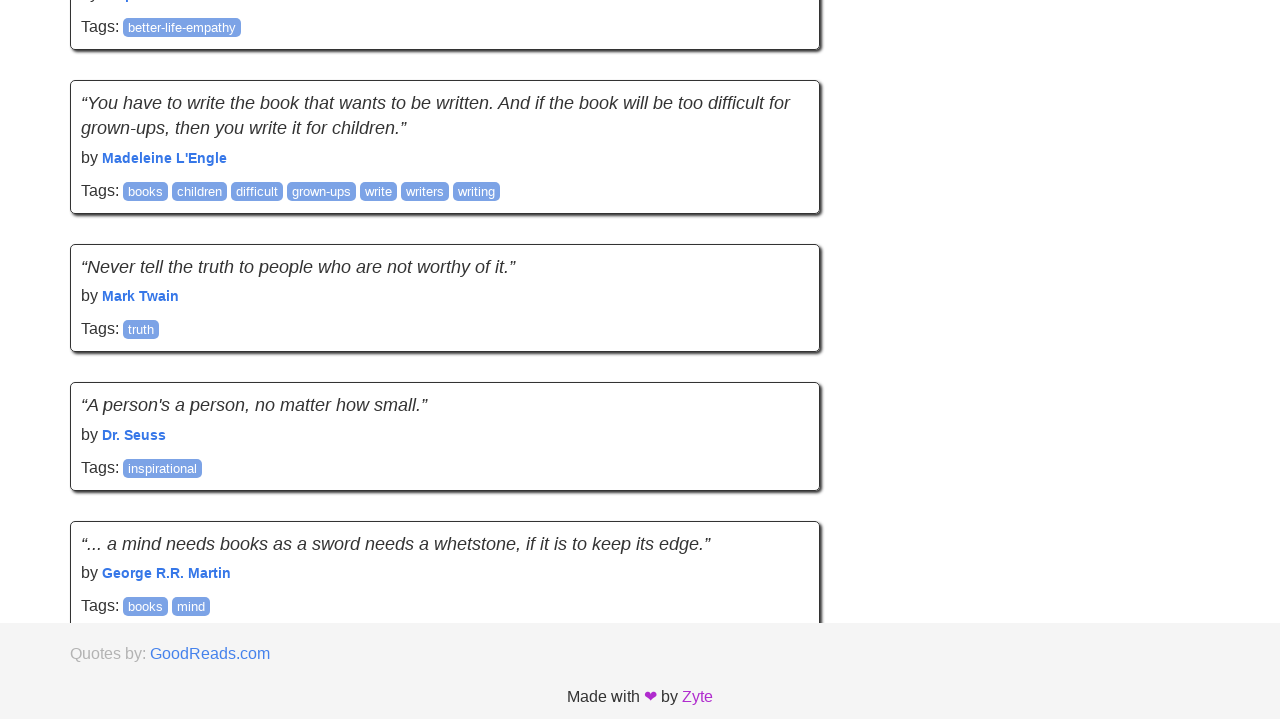

Retrieved first quote element
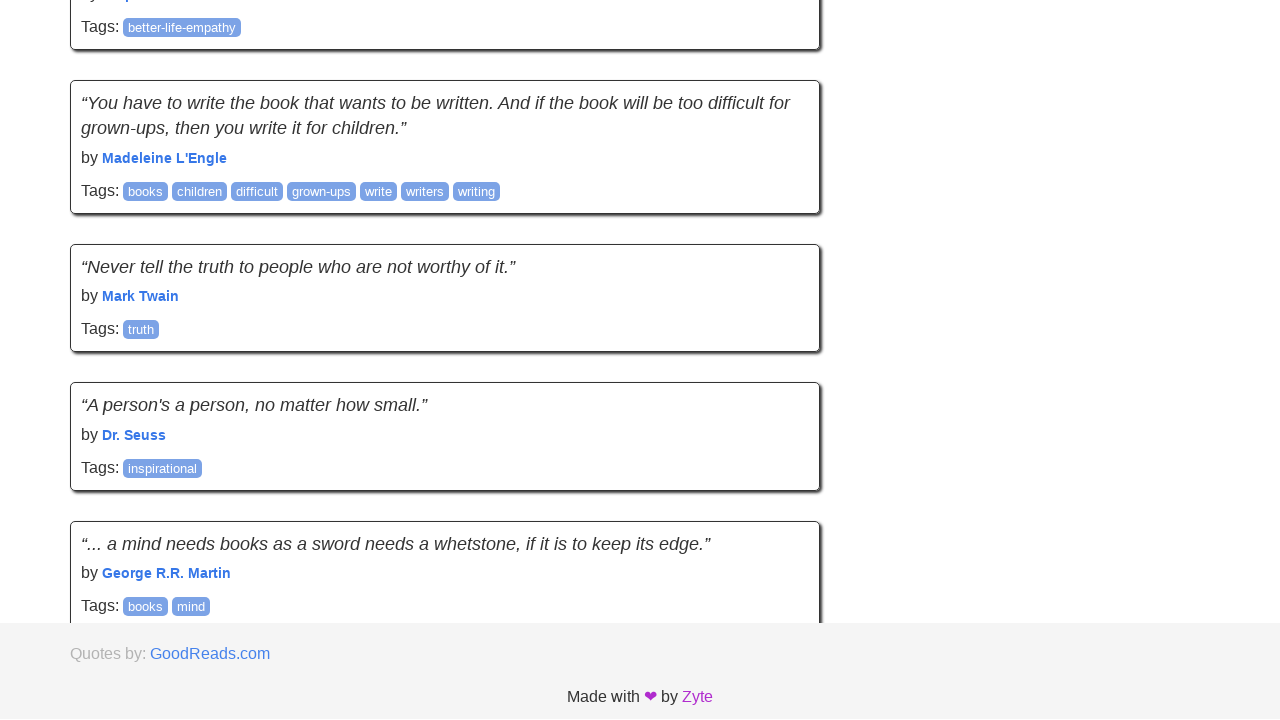

Verified first quote contains text element
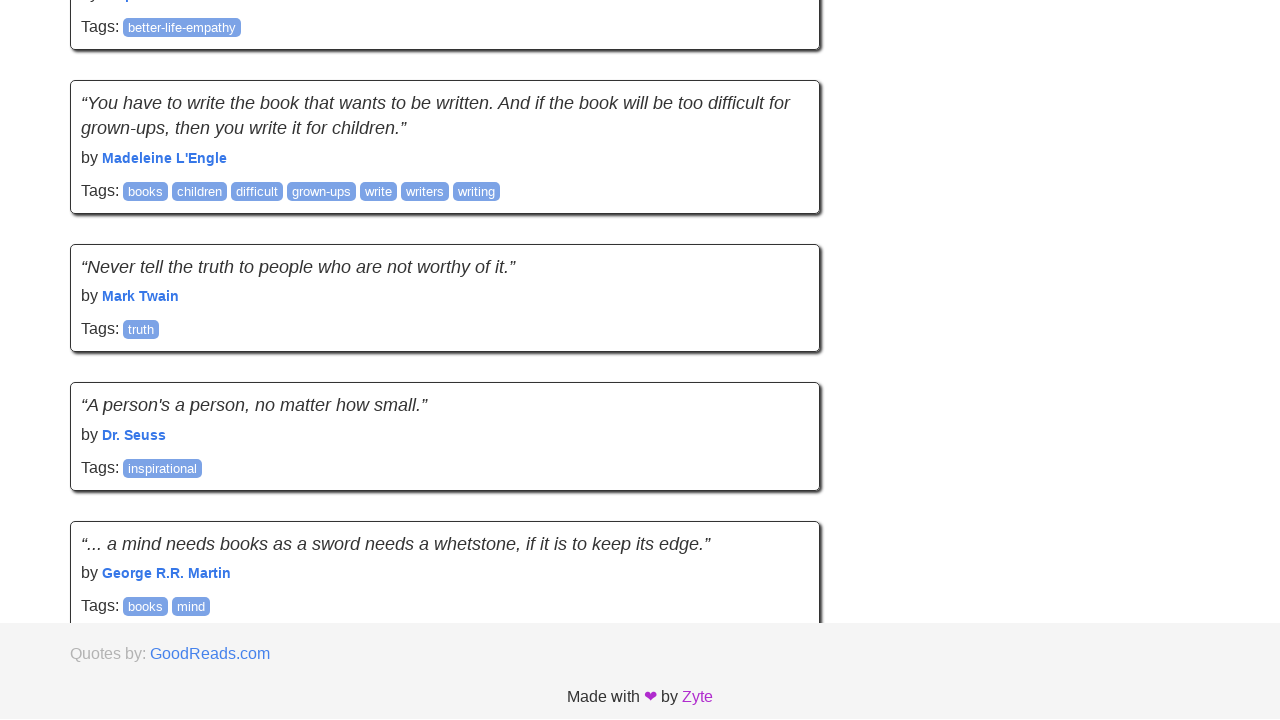

Verified first quote contains author element
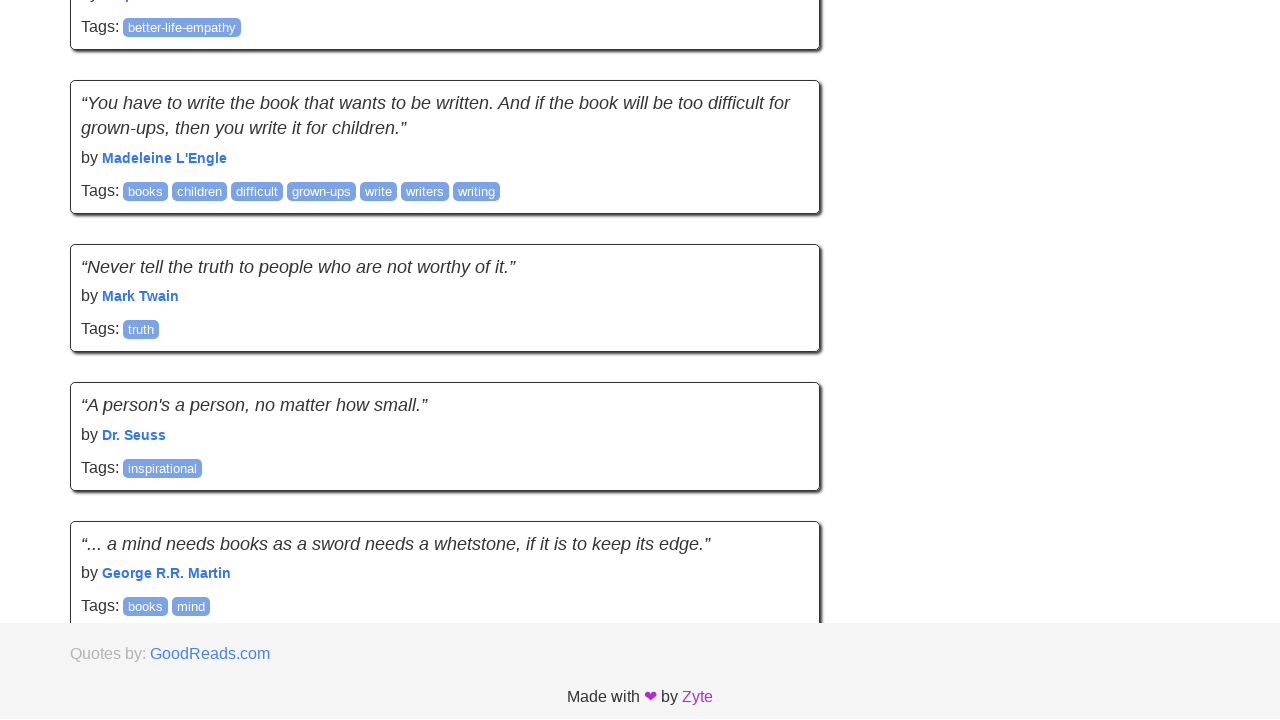

Verified first quote contains tags element
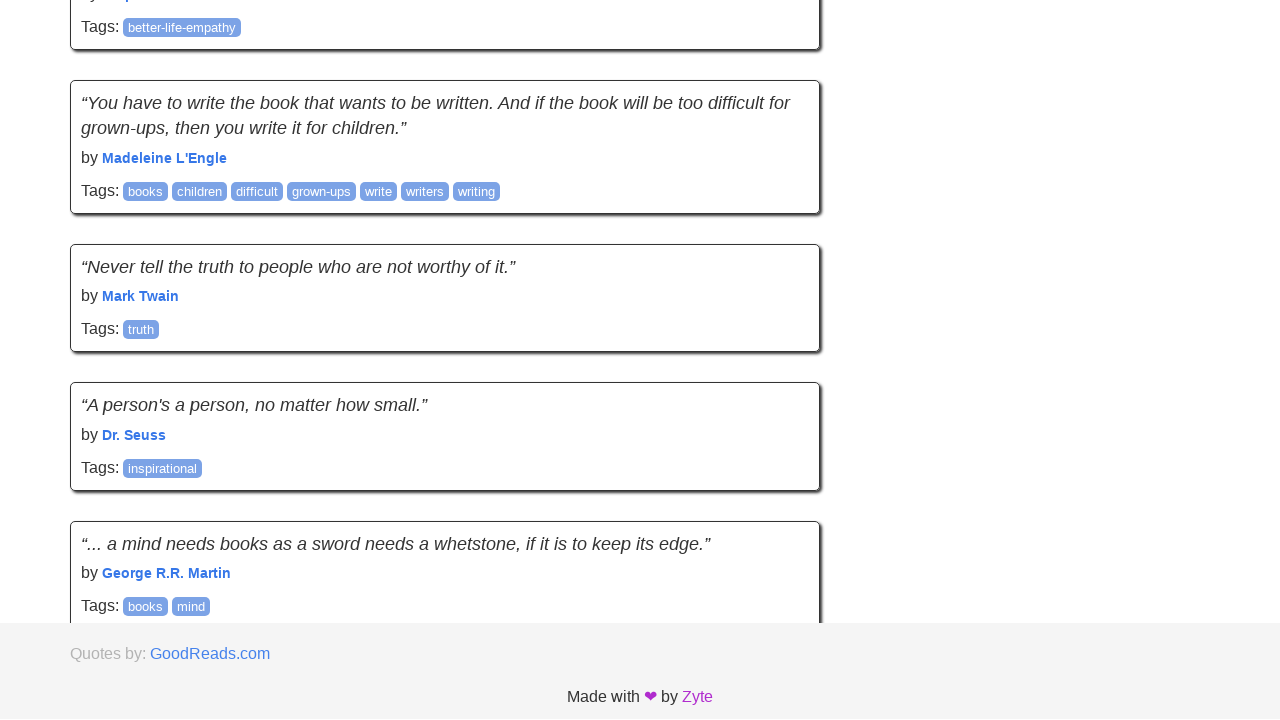

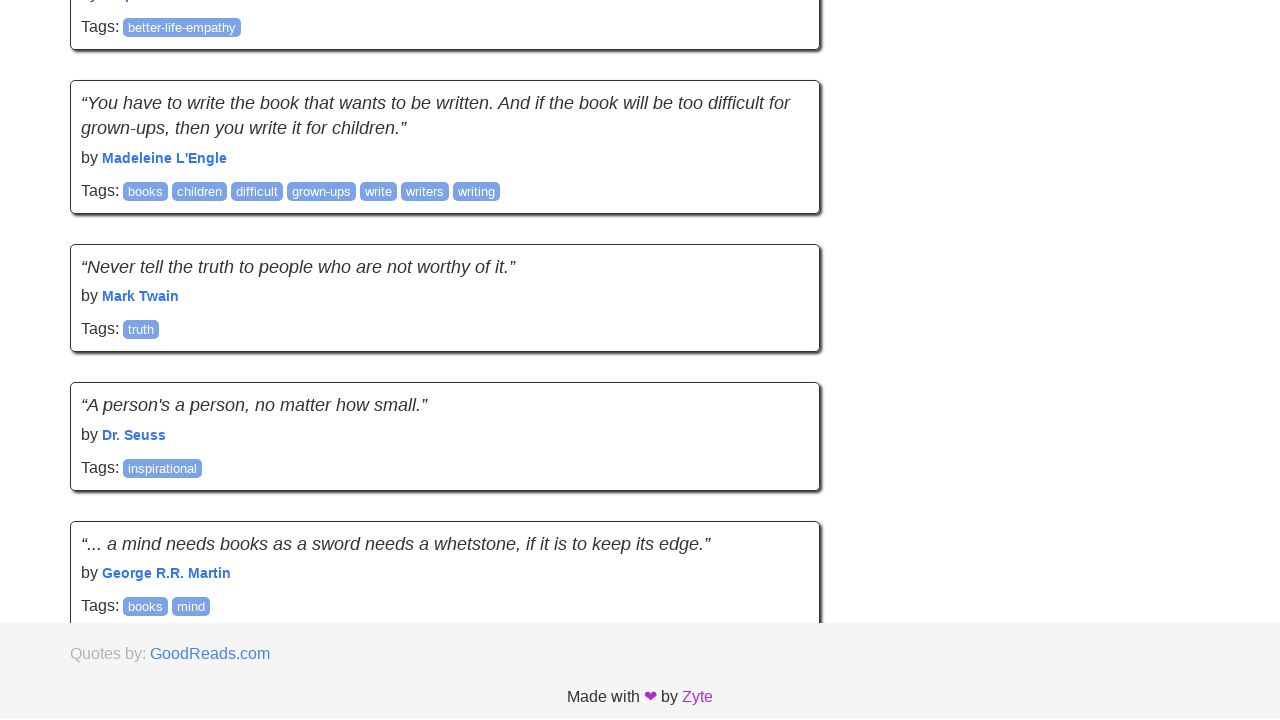